Tests clicking a button with primary class on the UI Testing Playground class attribute page

Starting URL: http://uitestingplayground.com/classattr

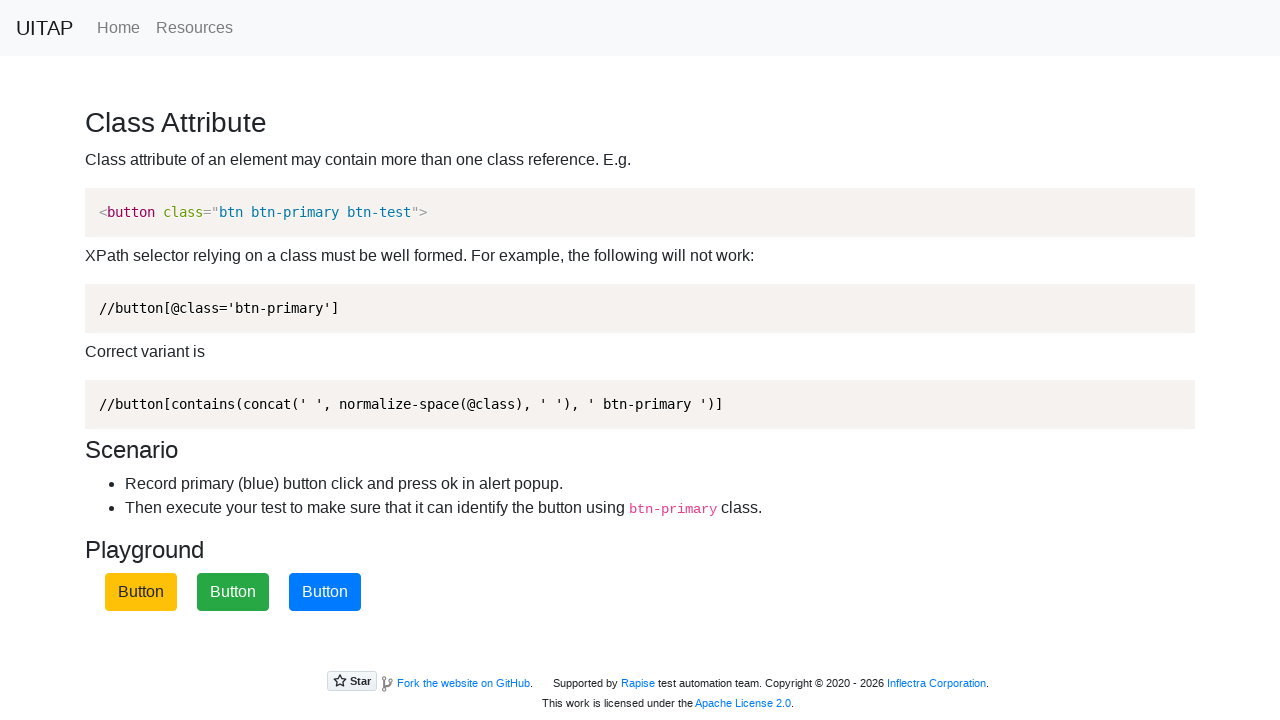

Navigated to UI Testing Playground class attribute page
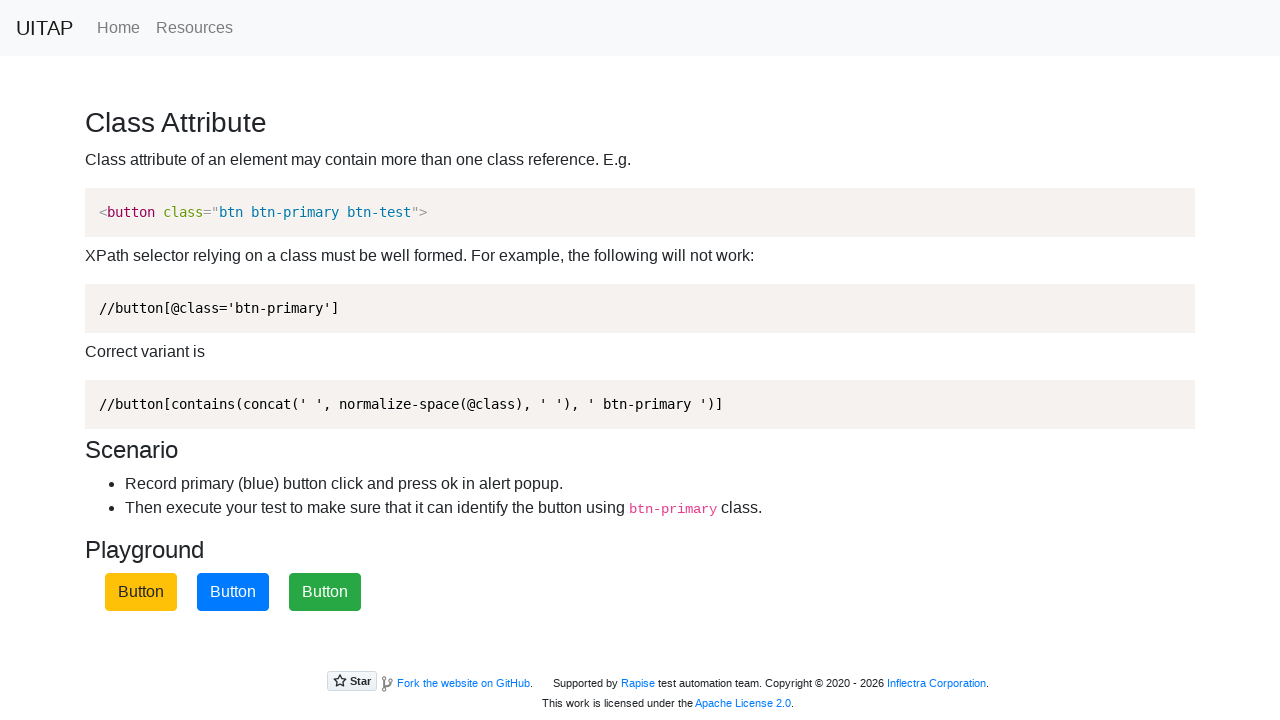

Clicked button with primary class at (233, 592) on .btn-primary
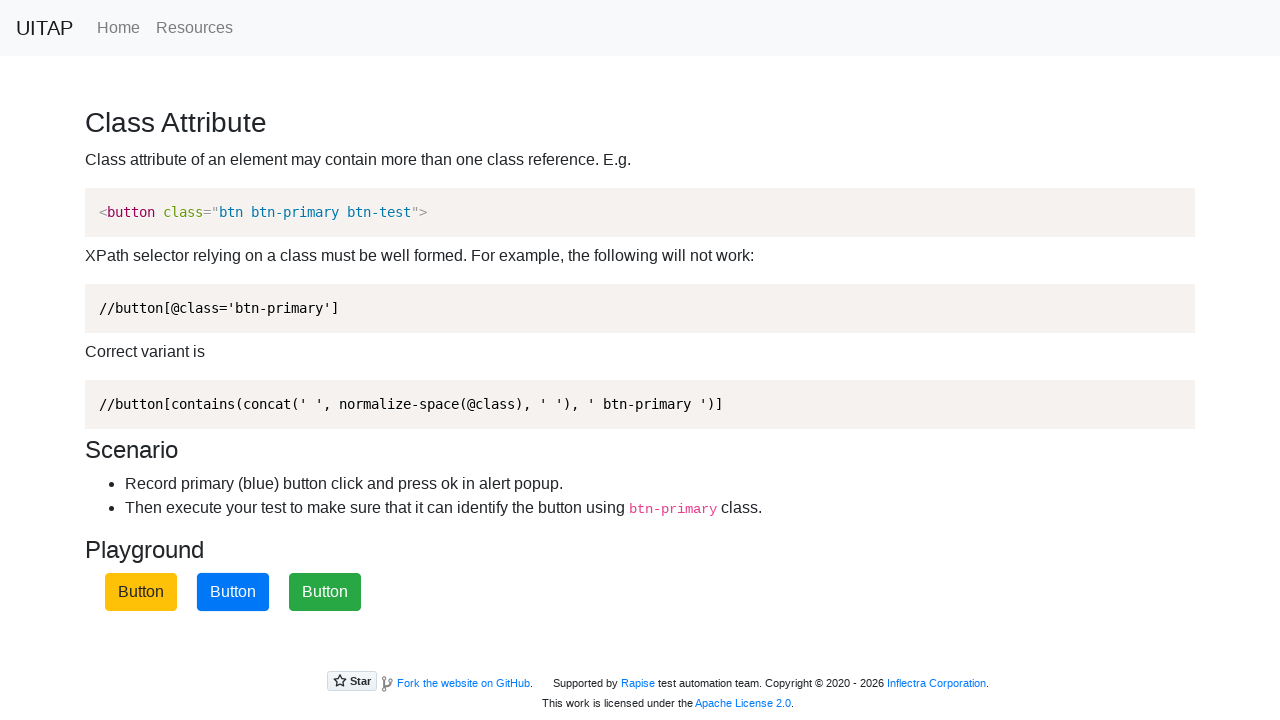

Waited 1 second for response/action
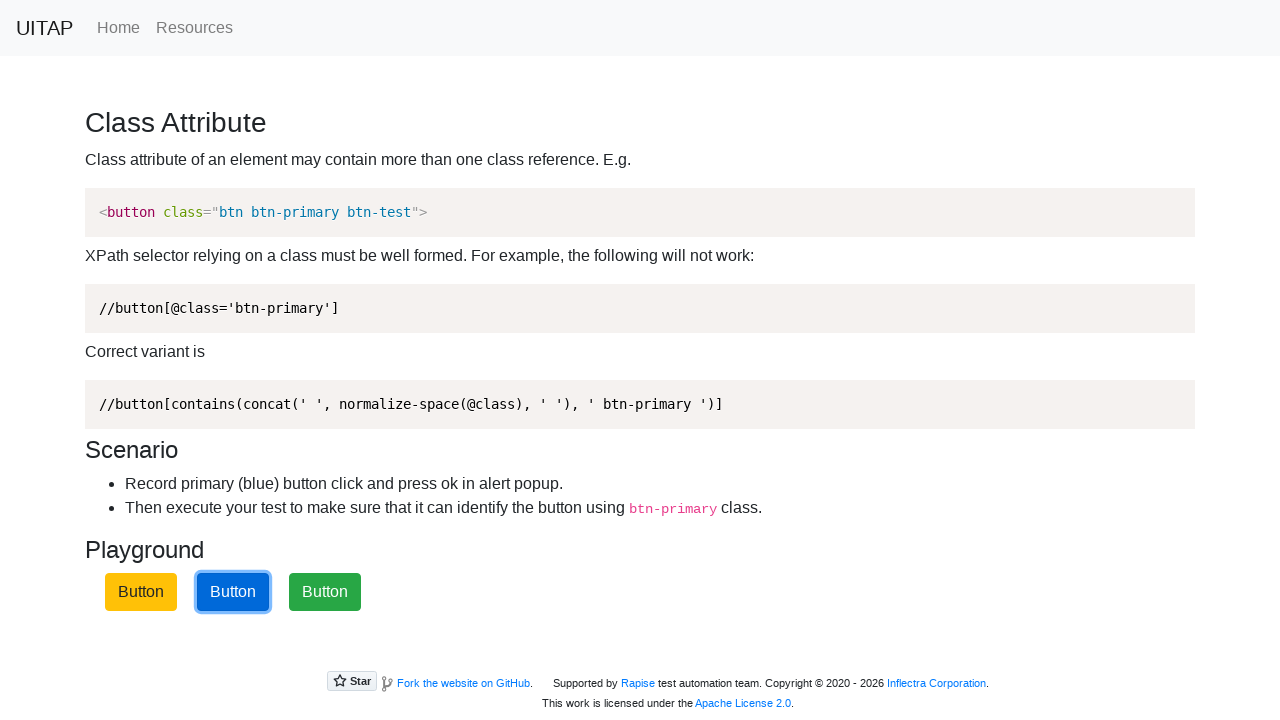

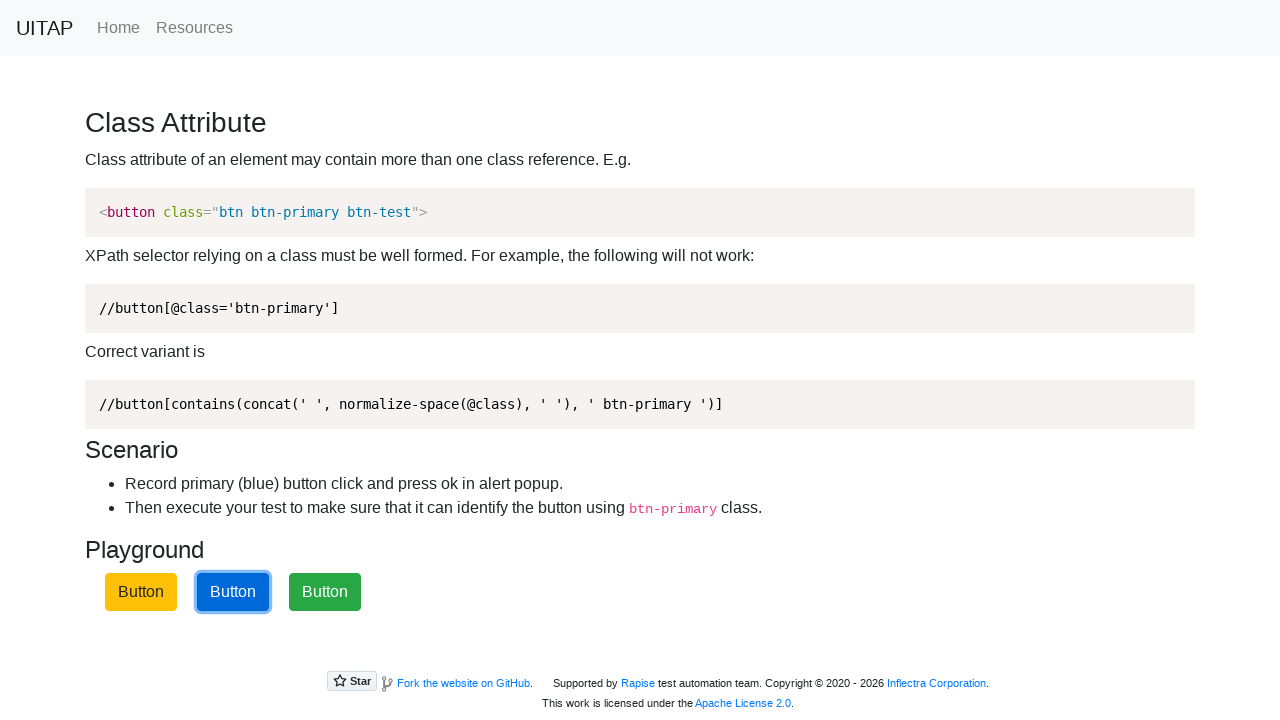